Tests table sorting functionality by clicking on the header to sort vegetables, verifies sorting order, and searches for a specific item's price using pagination

Starting URL: https://rahulshettyacademy.com/seleniumPractise/#/offers

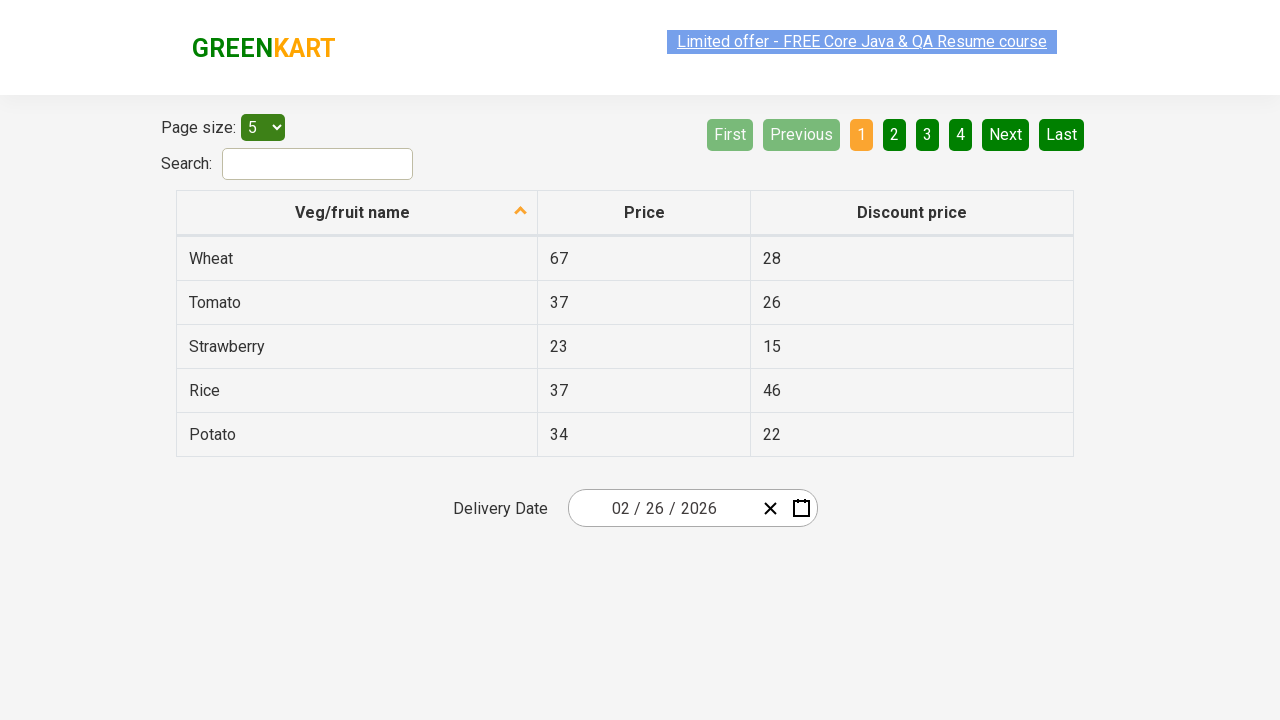

Clicked first column header to sort vegetables at (357, 213) on xpath=//tr/th[1]
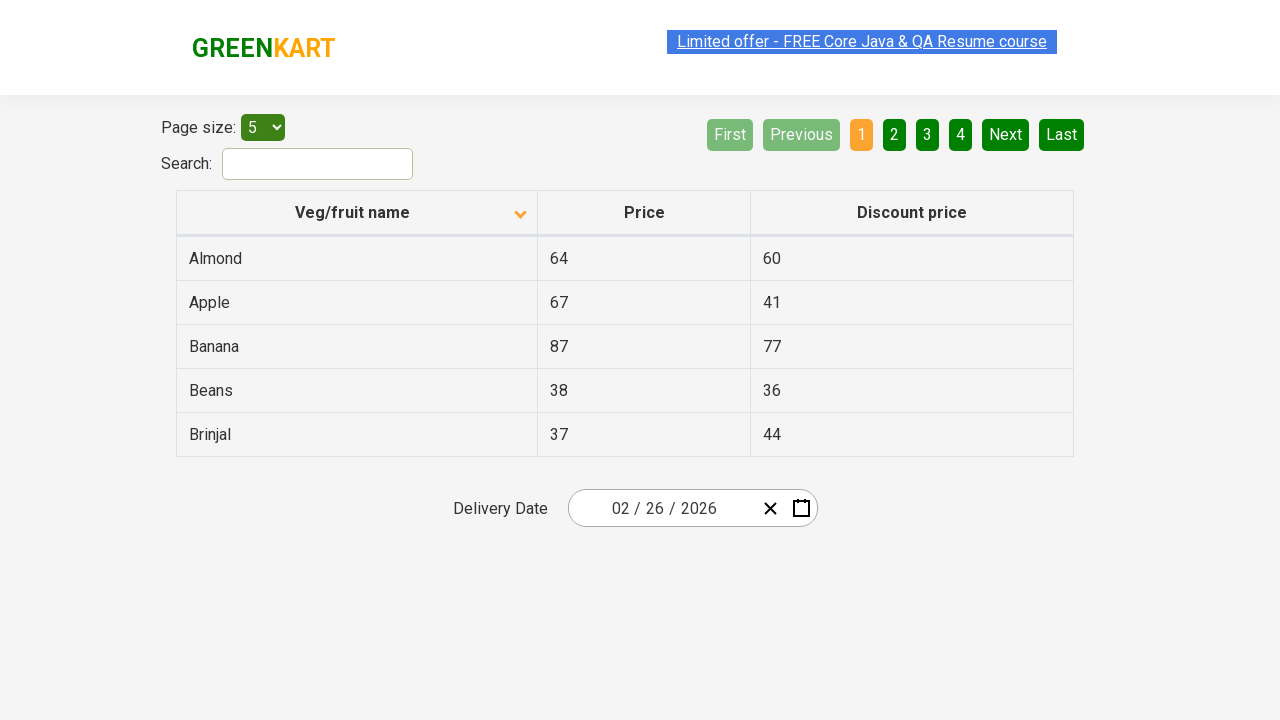

Waited for table sorting to complete
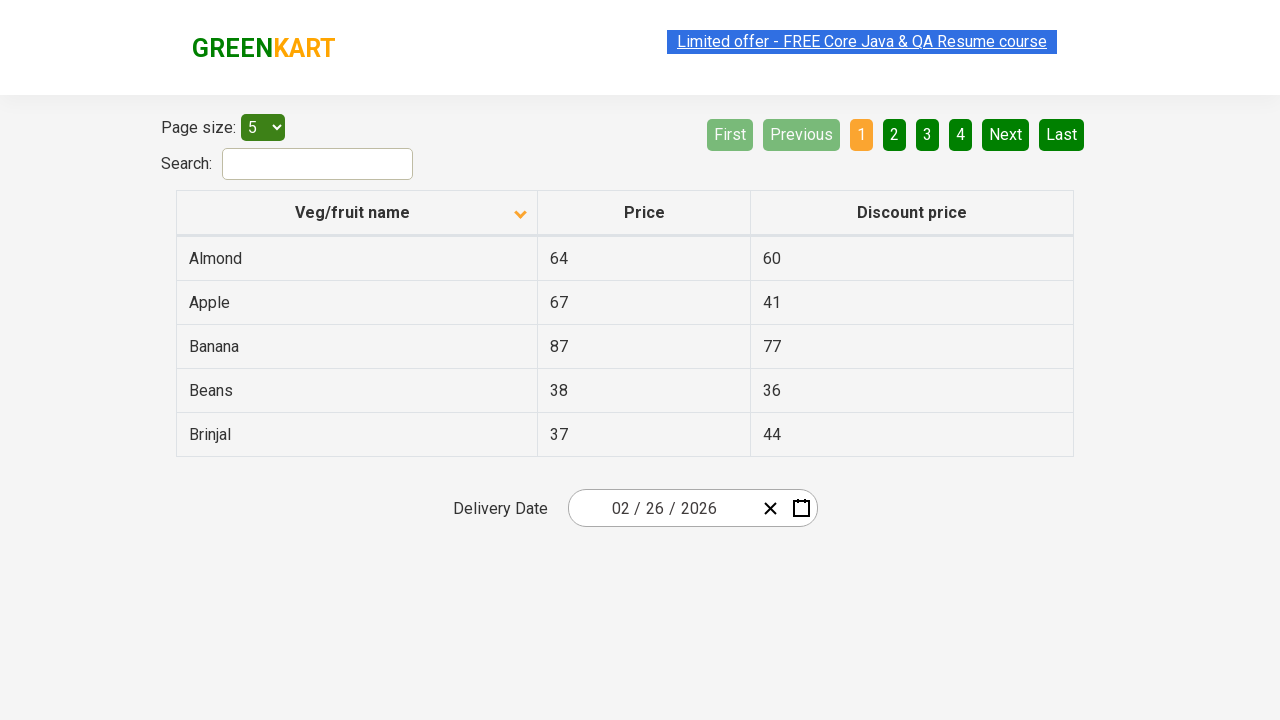

Retrieved all vegetable names from first column
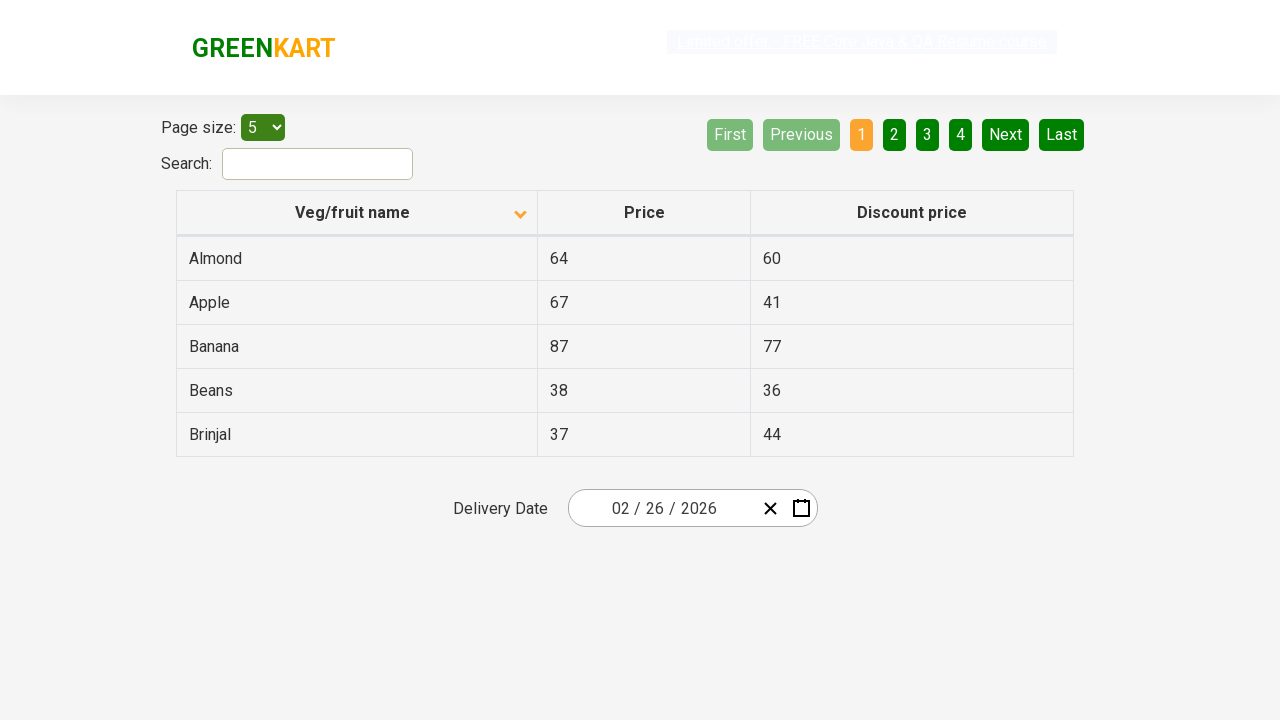

Verified that vegetables are sorted in ascending order
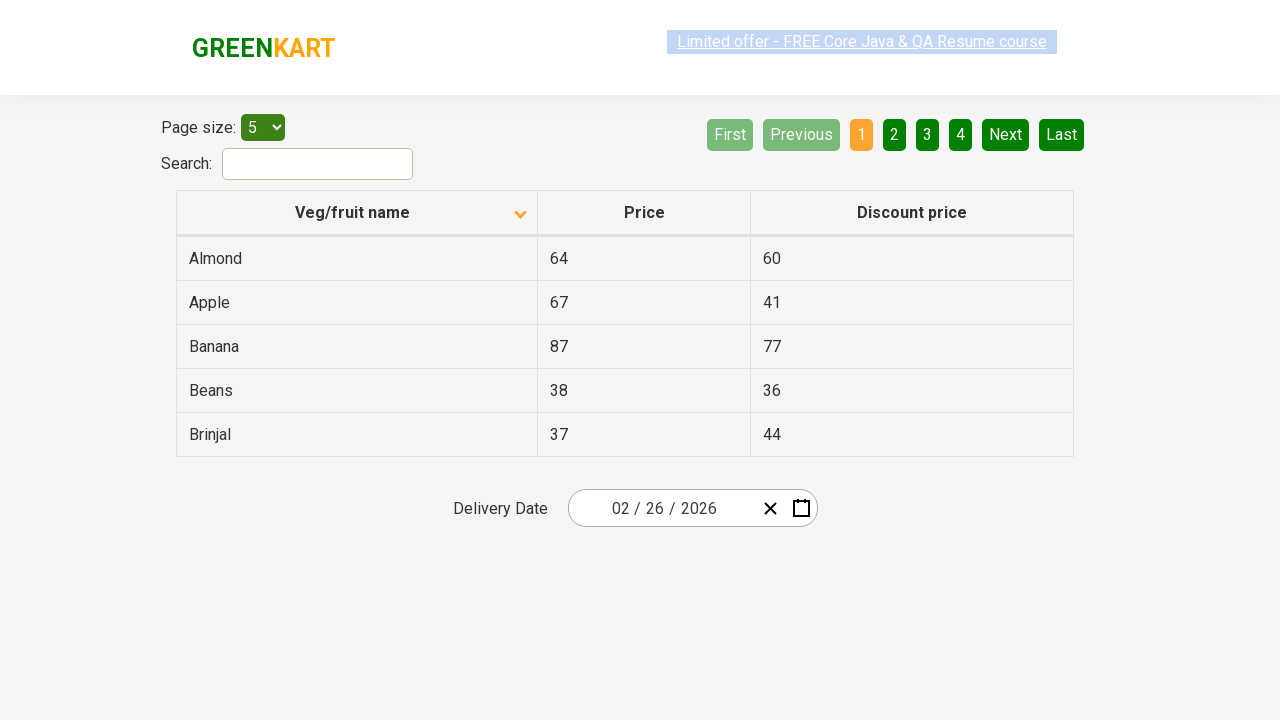

Retrieved vegetables on current page
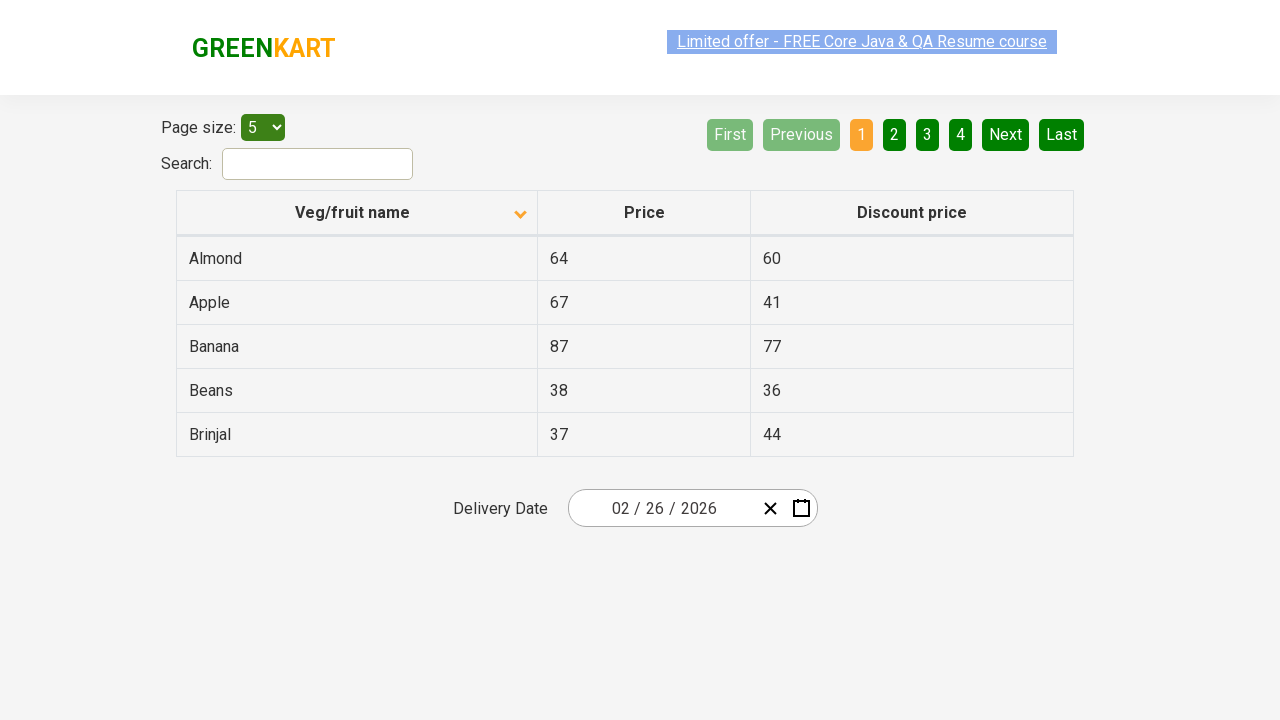

Found Beans and retrieved its price: 38
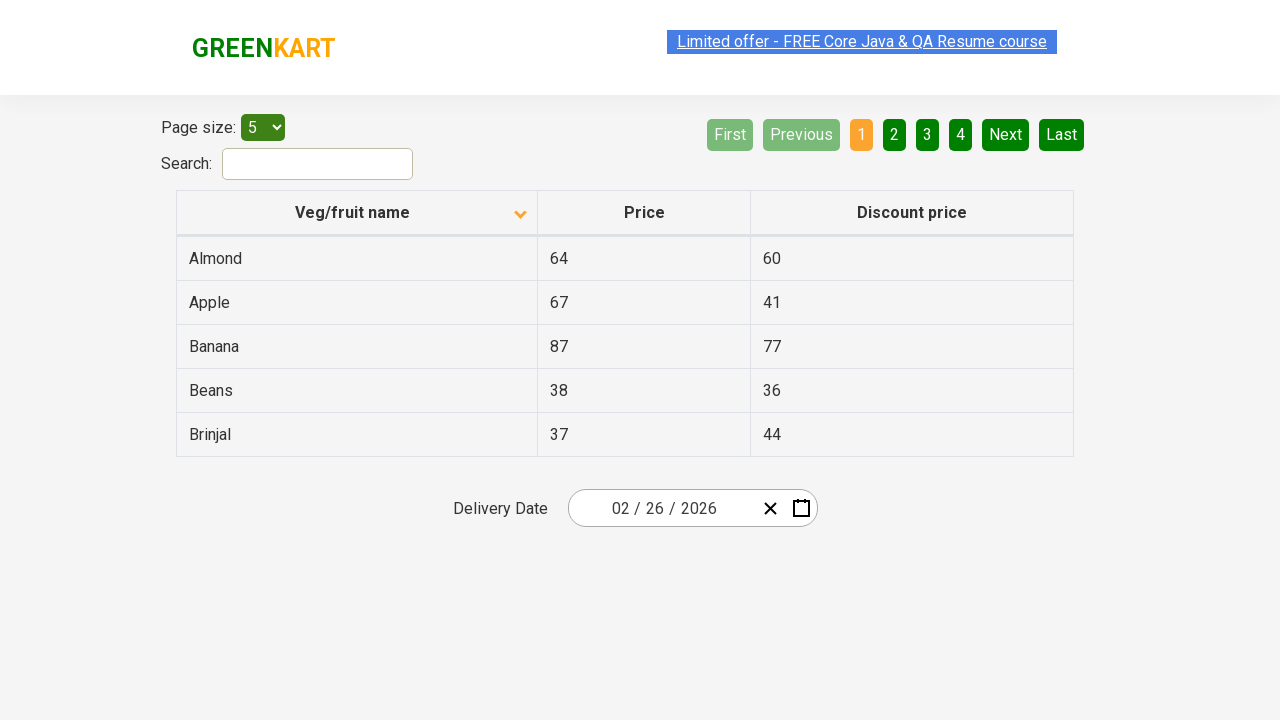

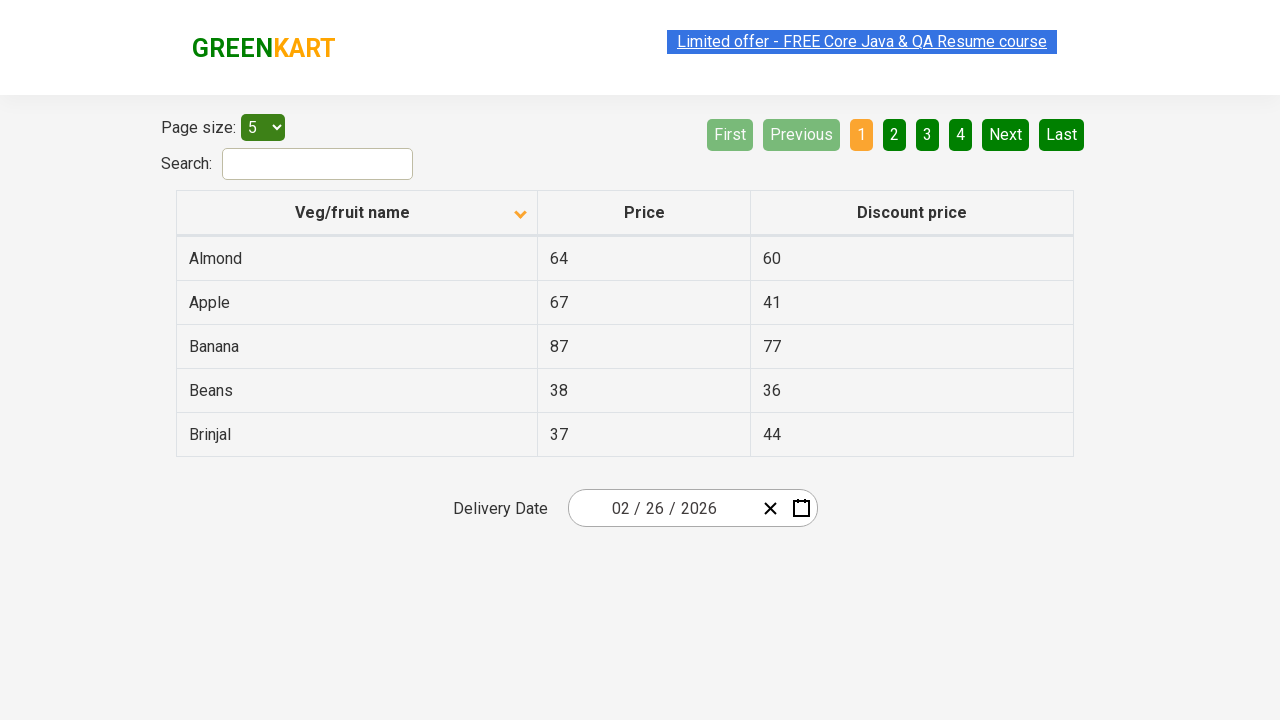